Clicks the warning button on the buttons demo page

Starting URL: https://formy-project.herokuapp.com/buttons

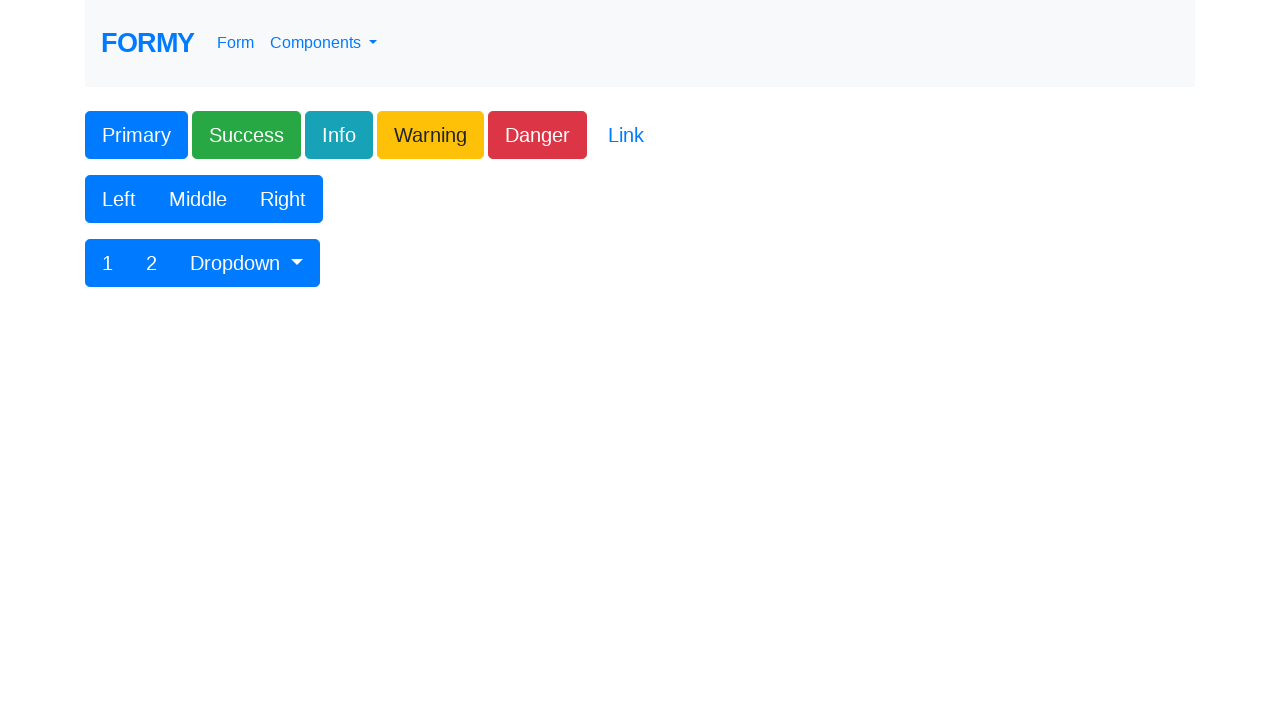

Navigated to buttons demo page
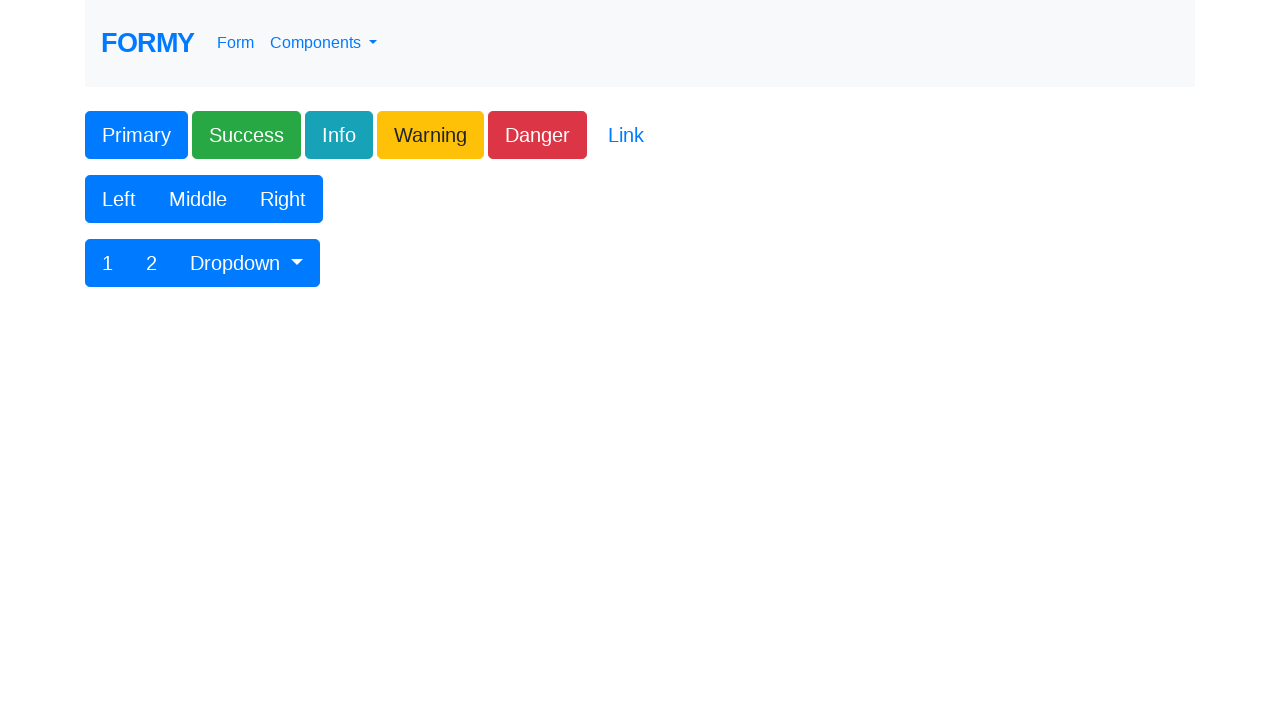

Clicked the warning button at (430, 135) on xpath=//*[@class='btn btn-lg btn-warning']
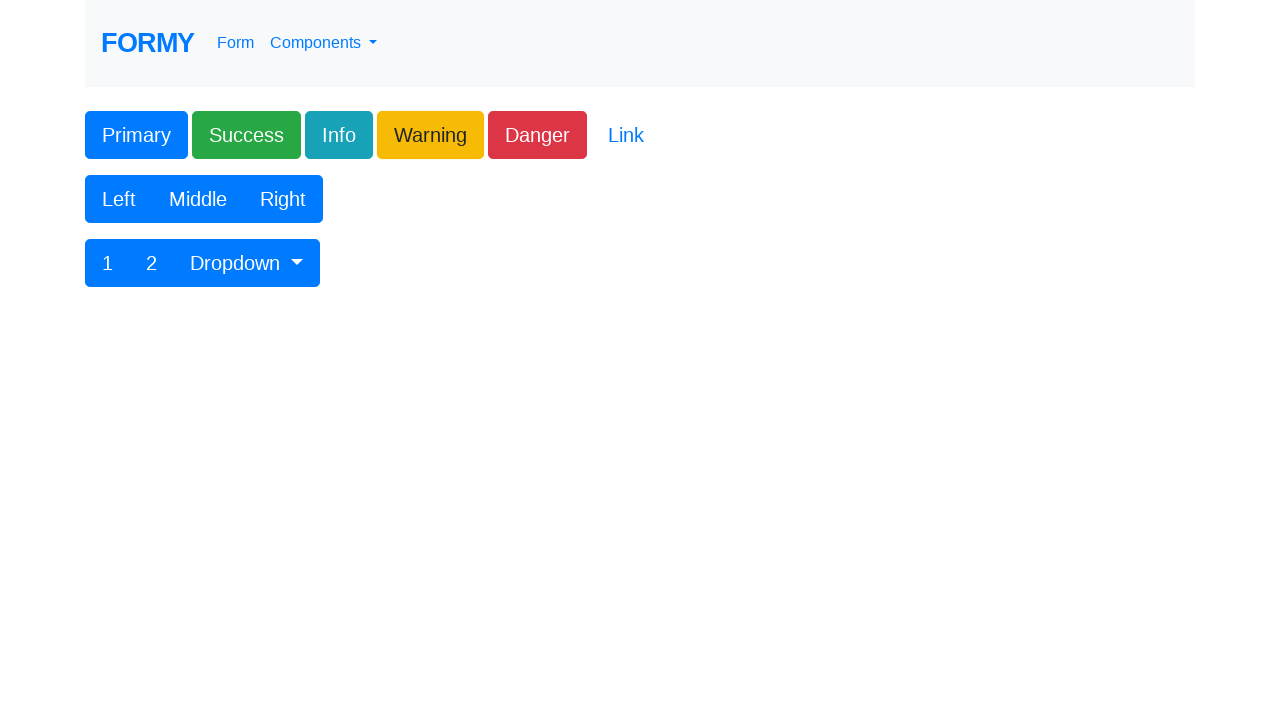

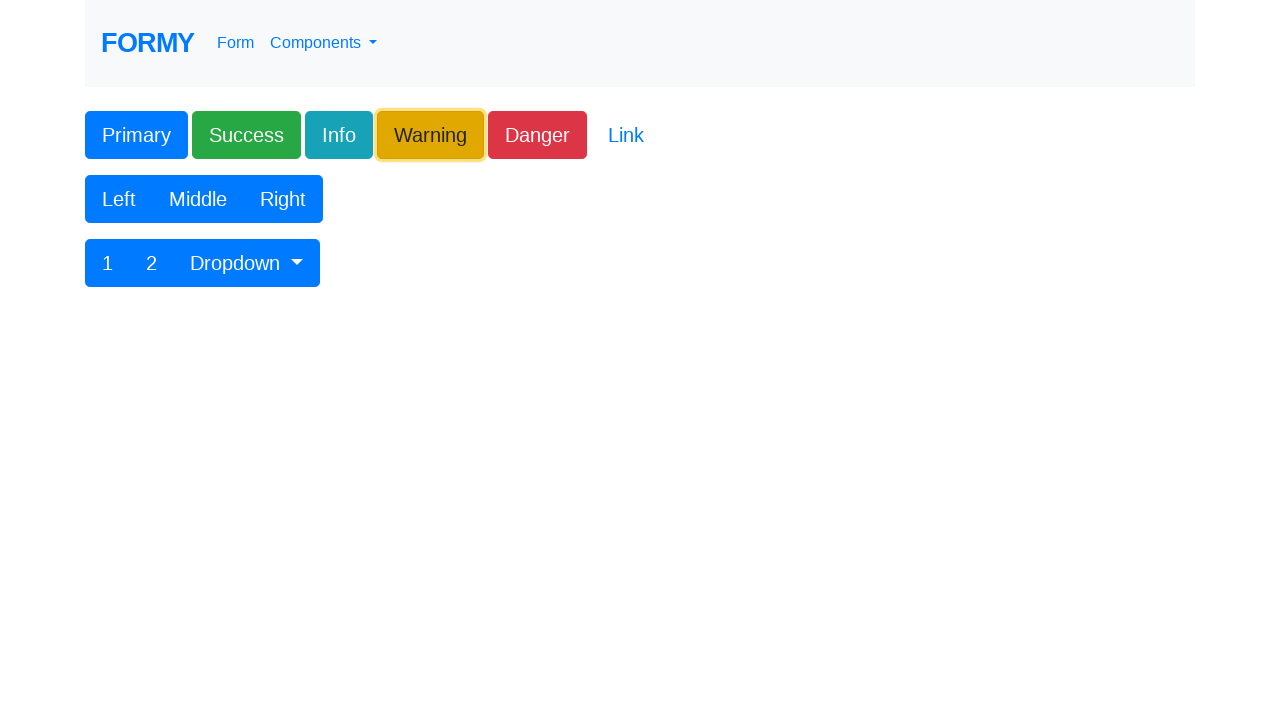